Tests Flipkart homepage by verifying the presence of header link elements and image tags on the page, demonstrating various locator strategies.

Starting URL: https://www.flipkart.com/

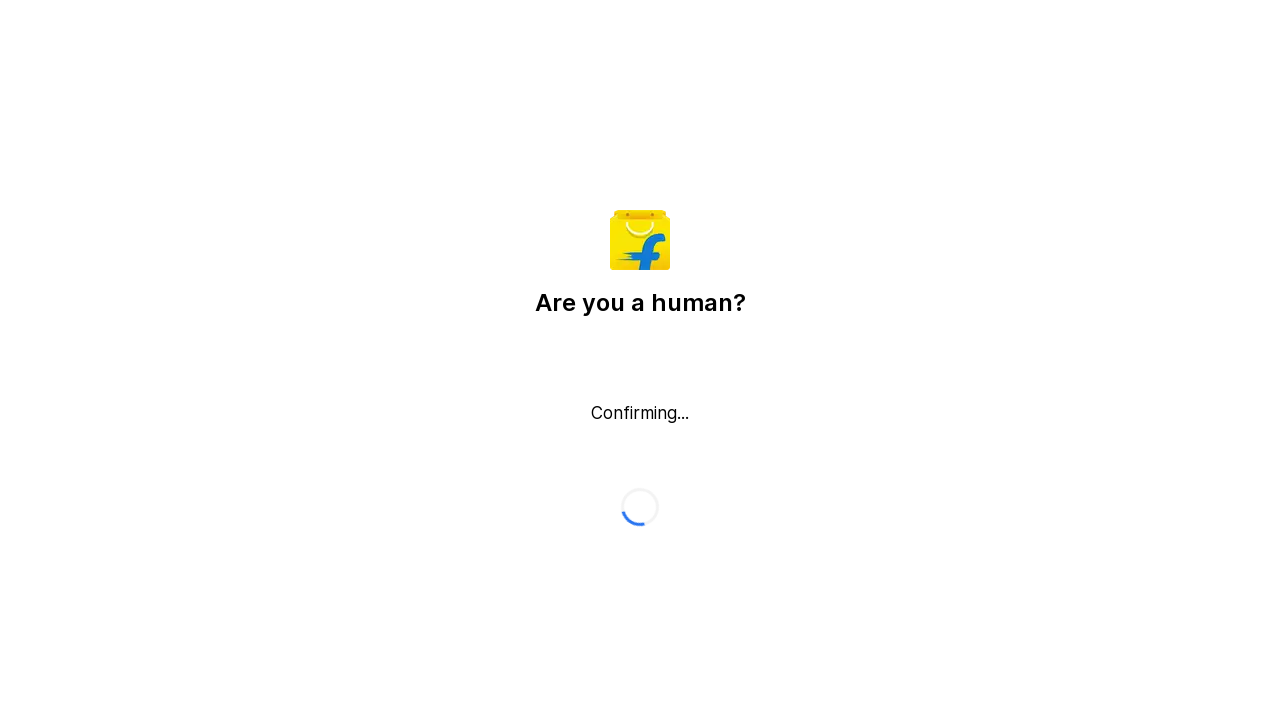

Waited for page to reach domcontentloaded state
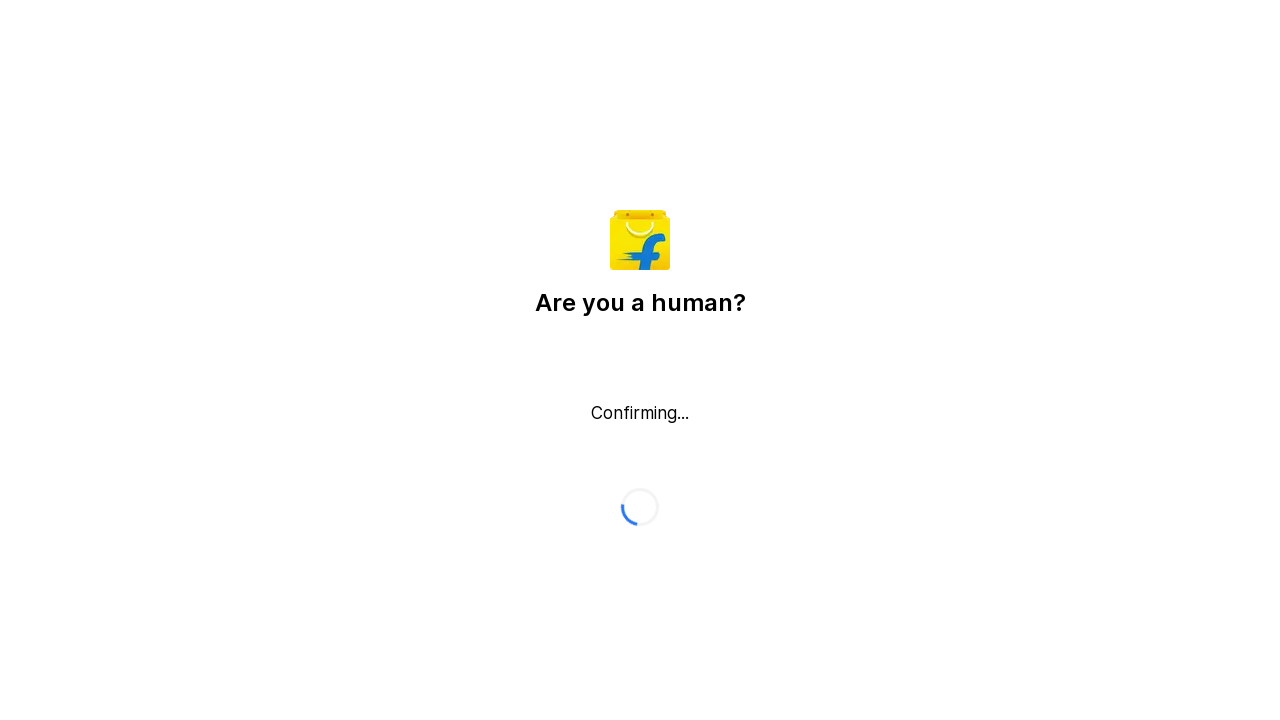

Located header links with class '._38VF5e', found 0 elements
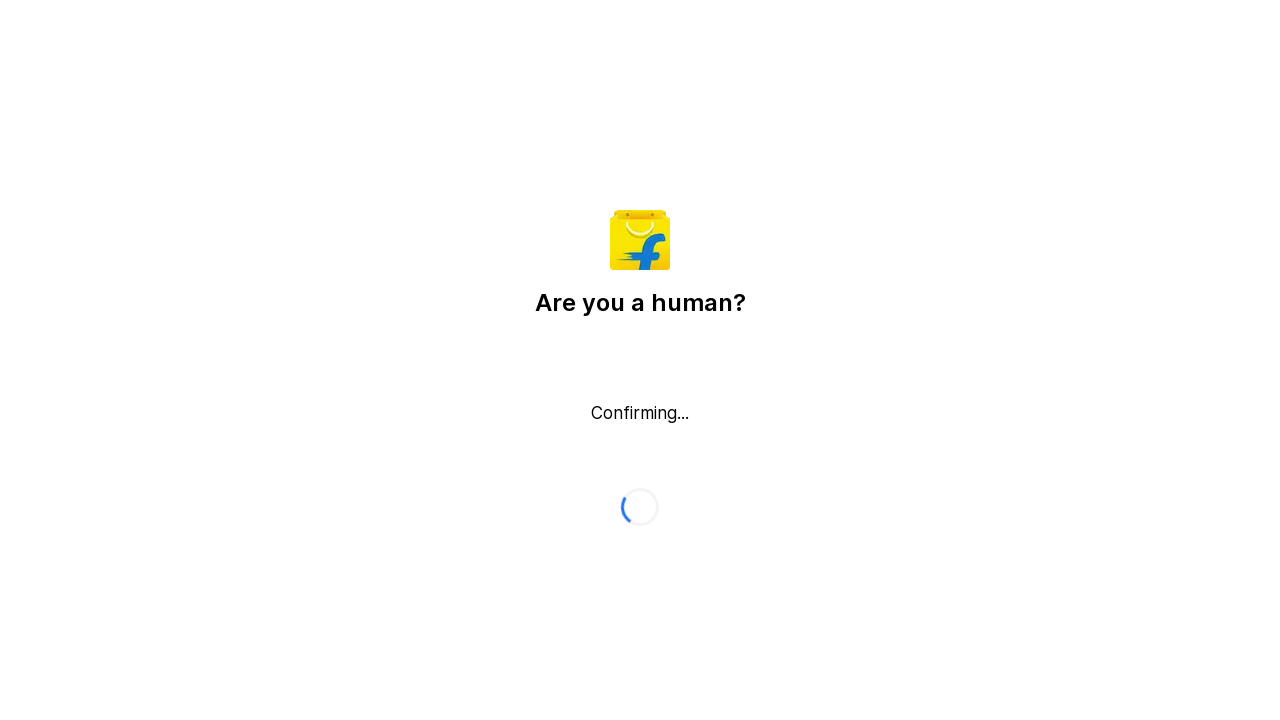

Located all 'img' tags on page, found 1 elements
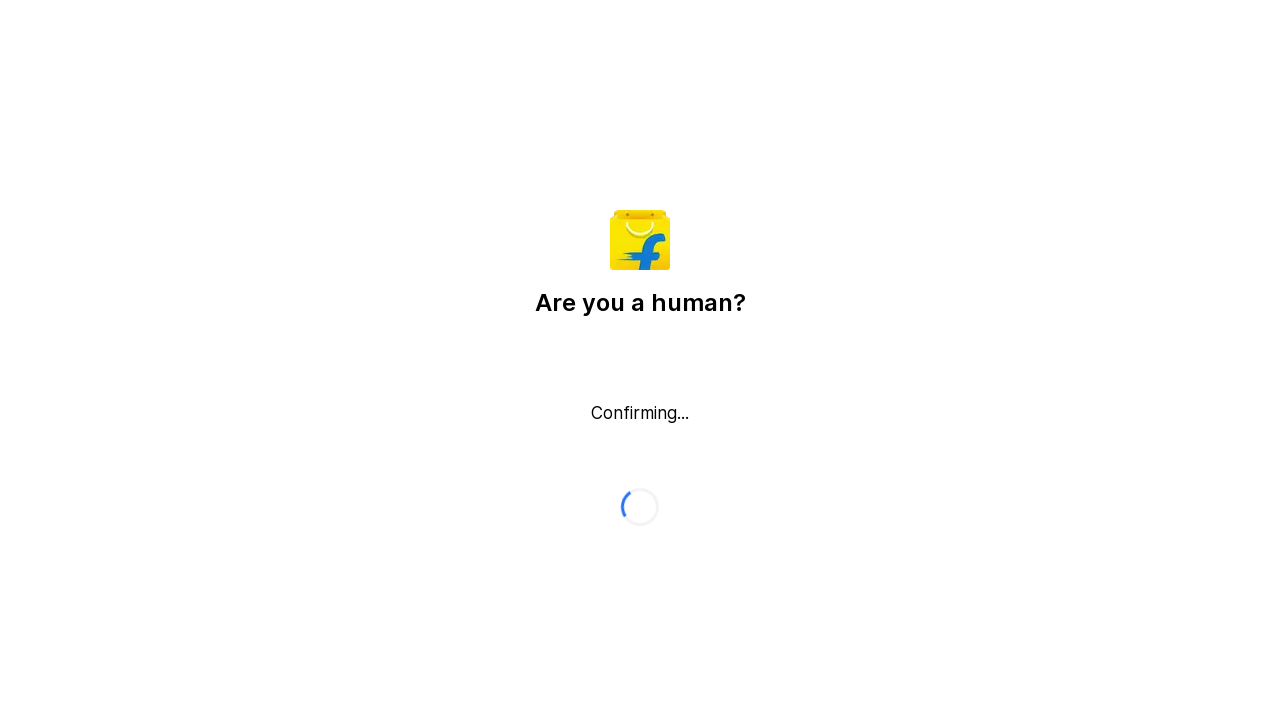

Asserted that at least one image element exists on the page
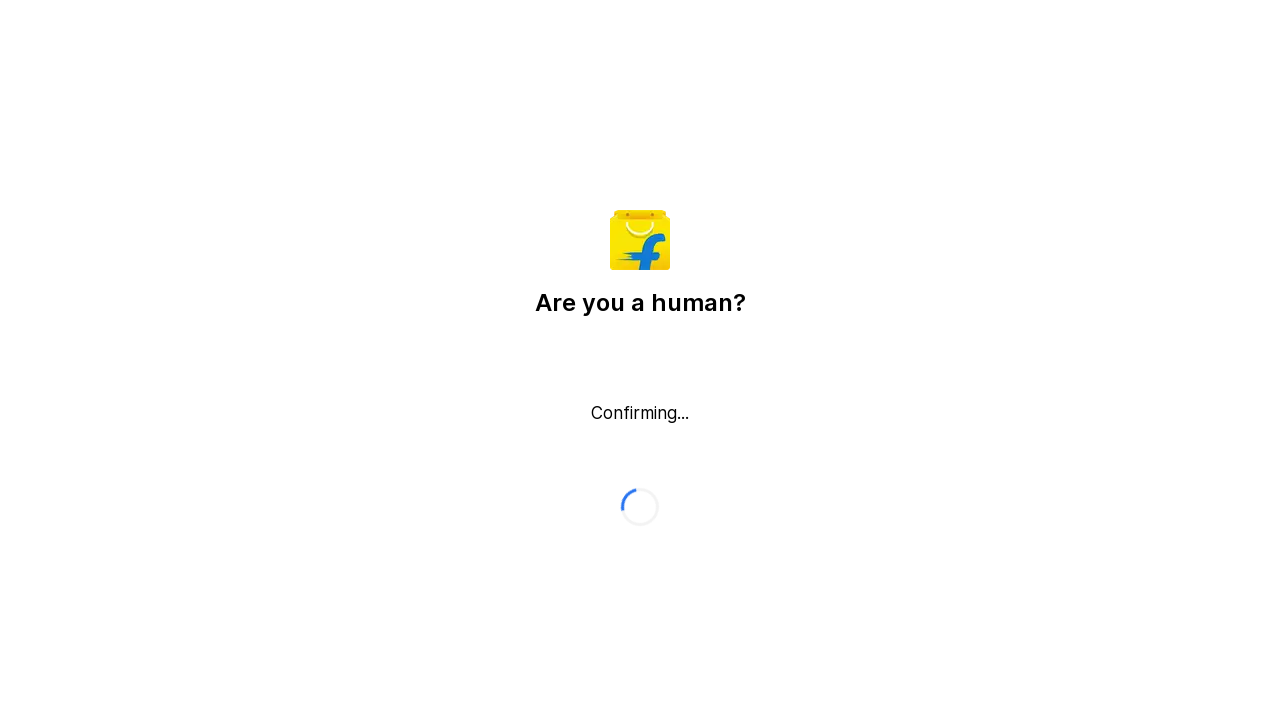

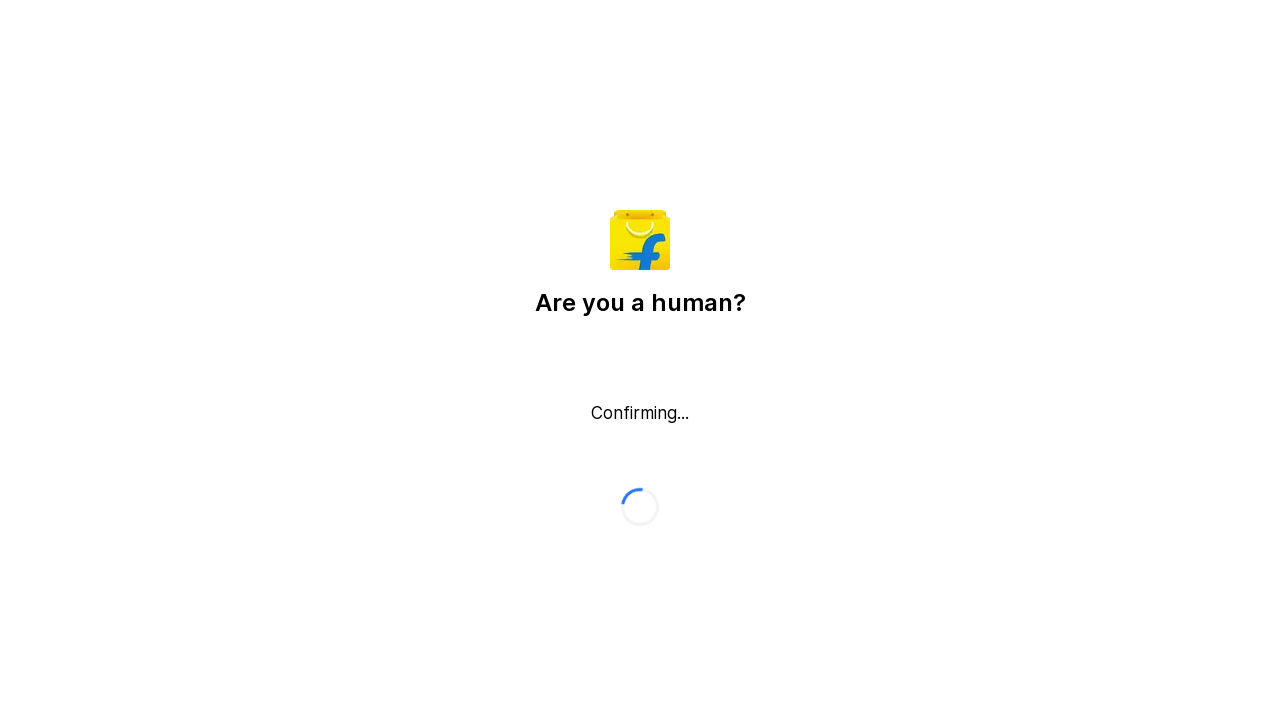